Tests jQuery UI slider functionality by dragging the slider handle horizontally to a new position

Starting URL: https://jqueryui.com/slider/

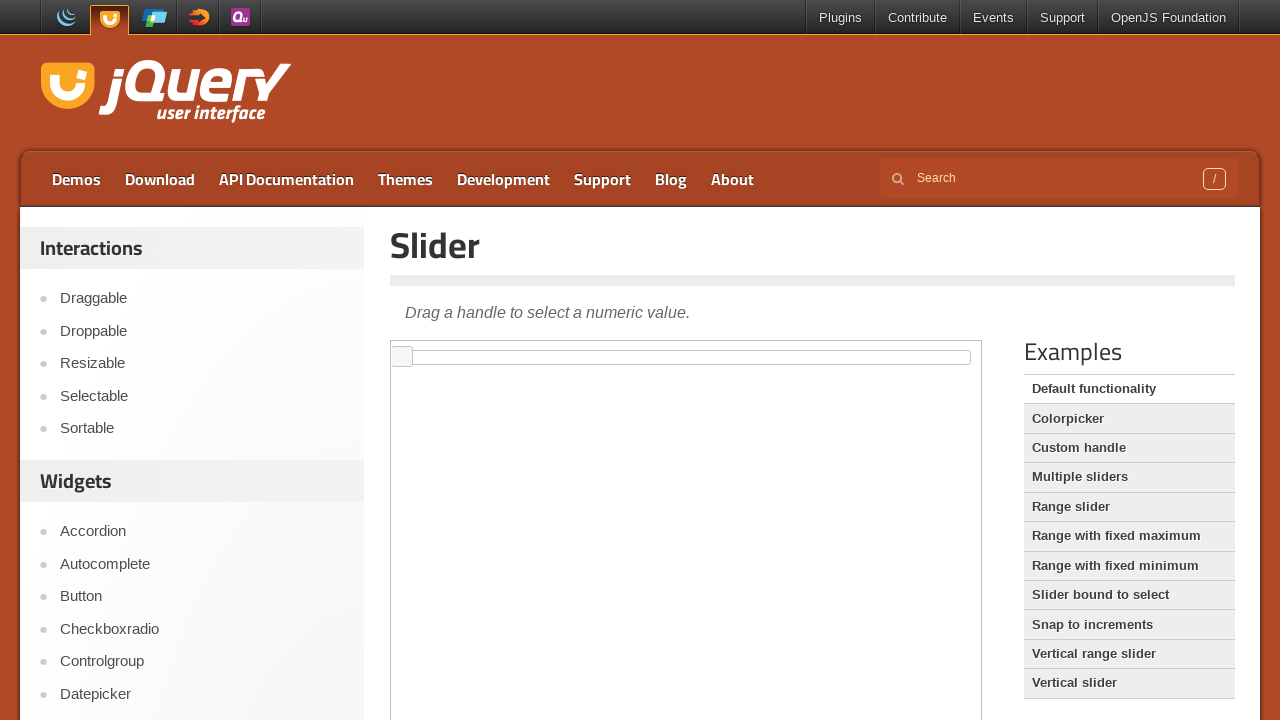

Located the iframe containing the jQuery UI slider
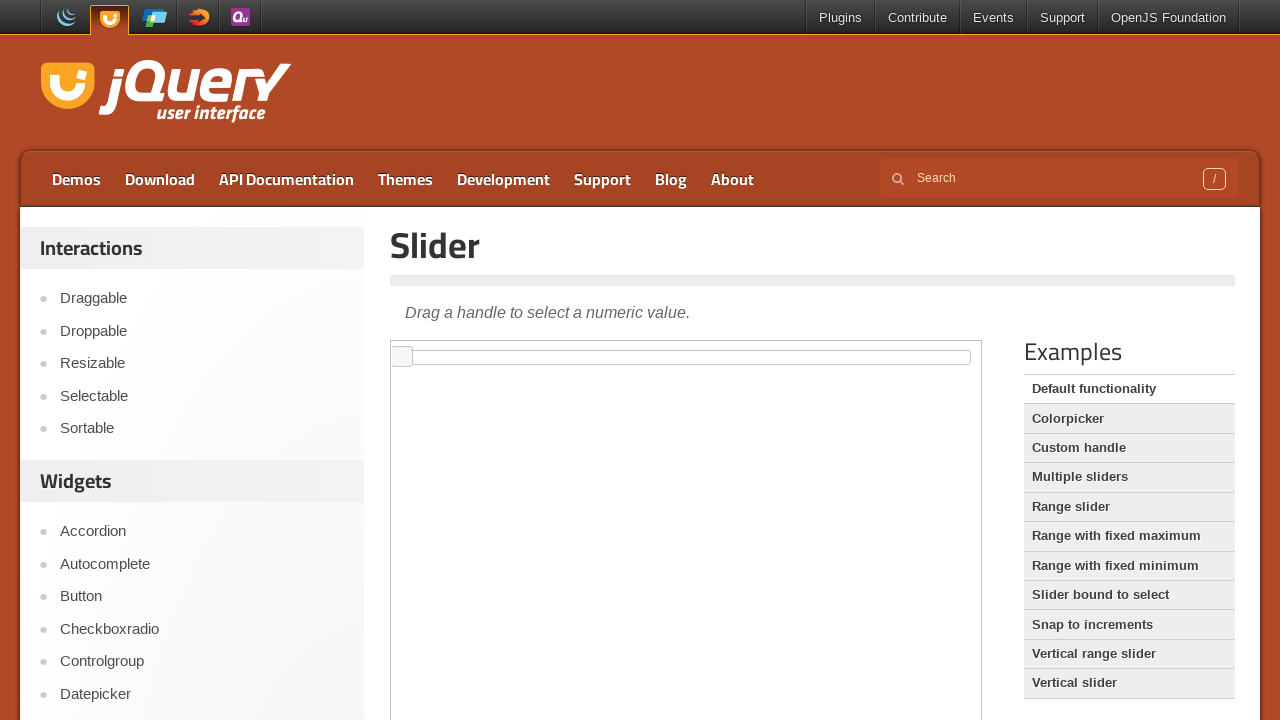

Located the slider handle element
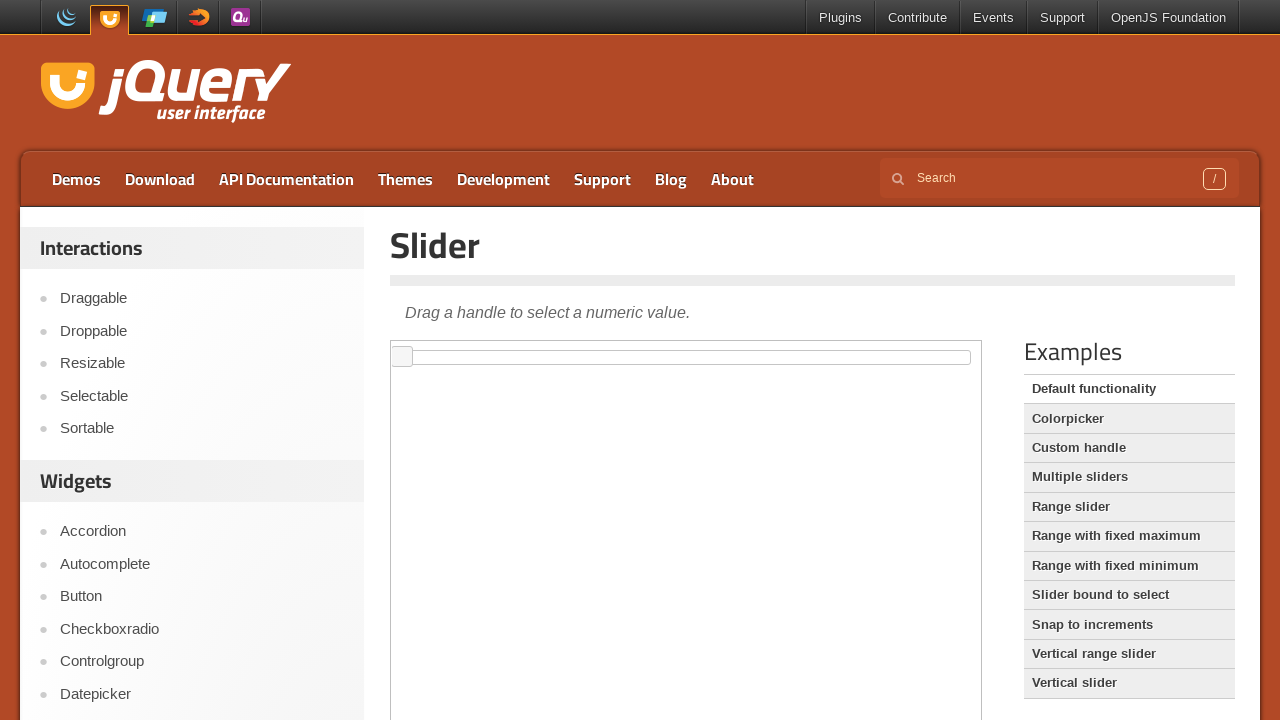

Retrieved slider handle bounding box for drag calculation
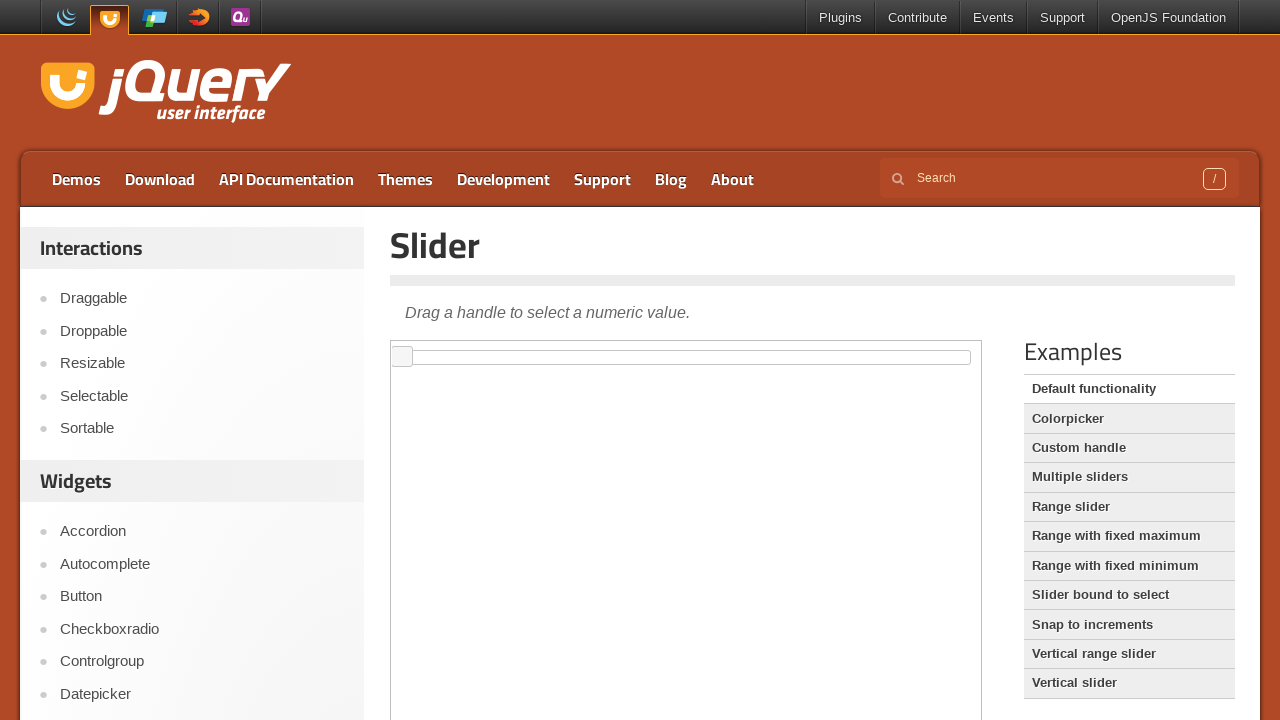

Moved mouse to the center of the slider handle at (402, 357)
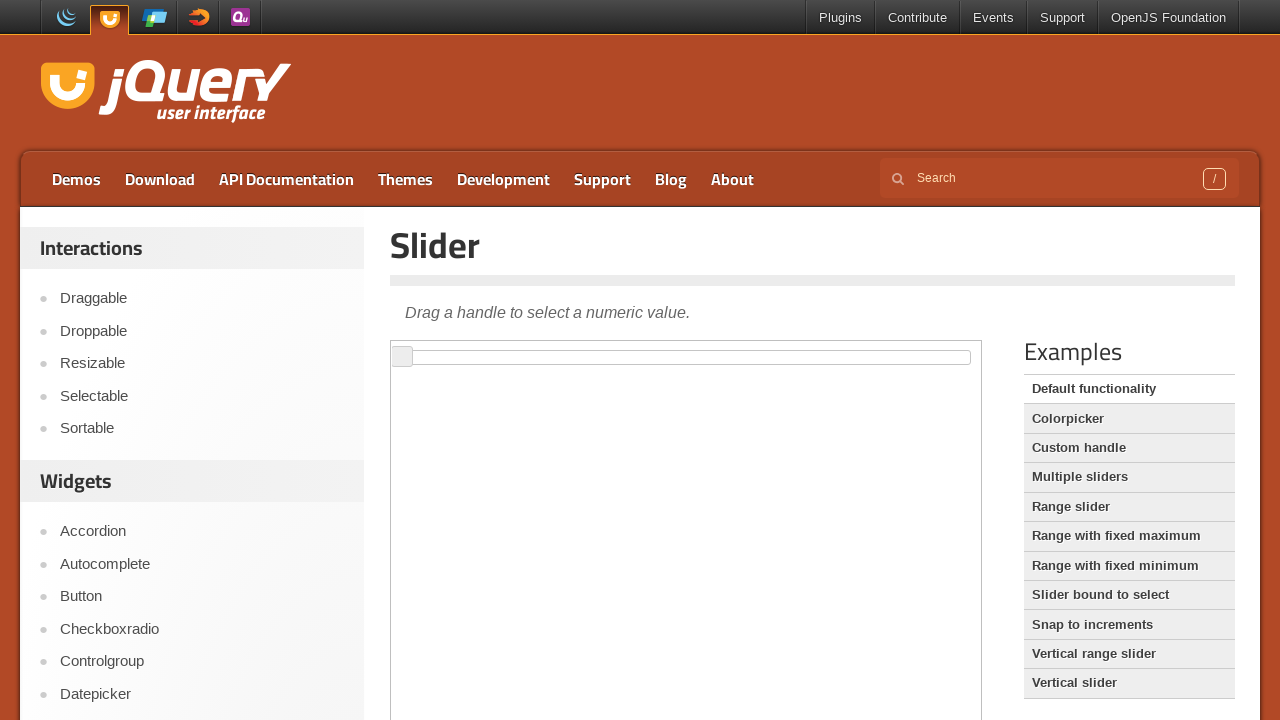

Pressed mouse button down on the slider handle at (402, 357)
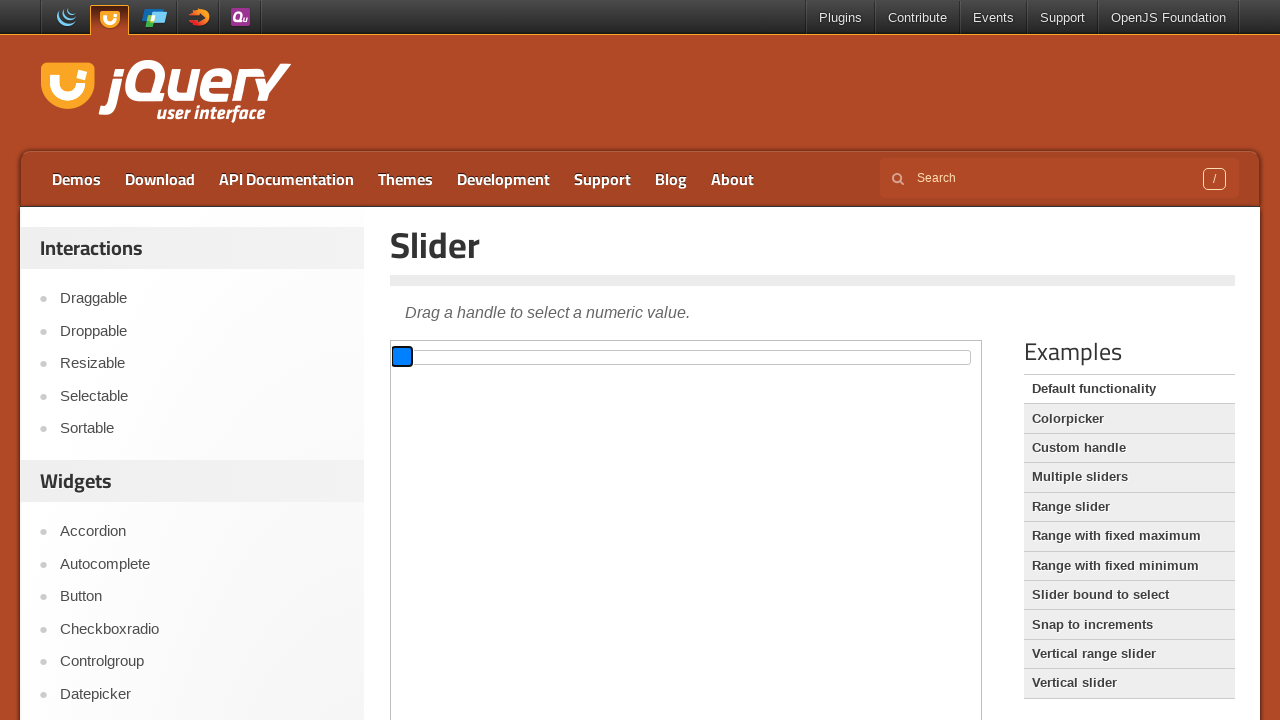

Dragged slider handle 400 pixels to the right at (802, 357)
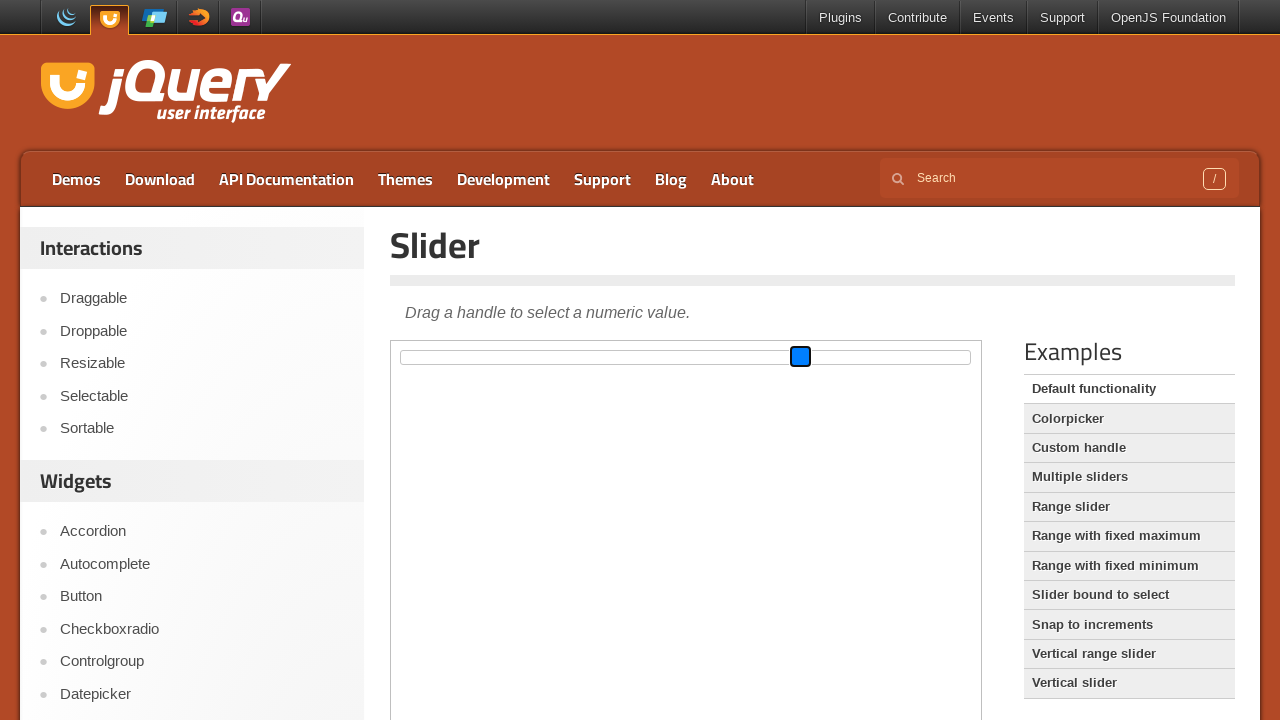

Released mouse button, completing the slider drag operation at (802, 357)
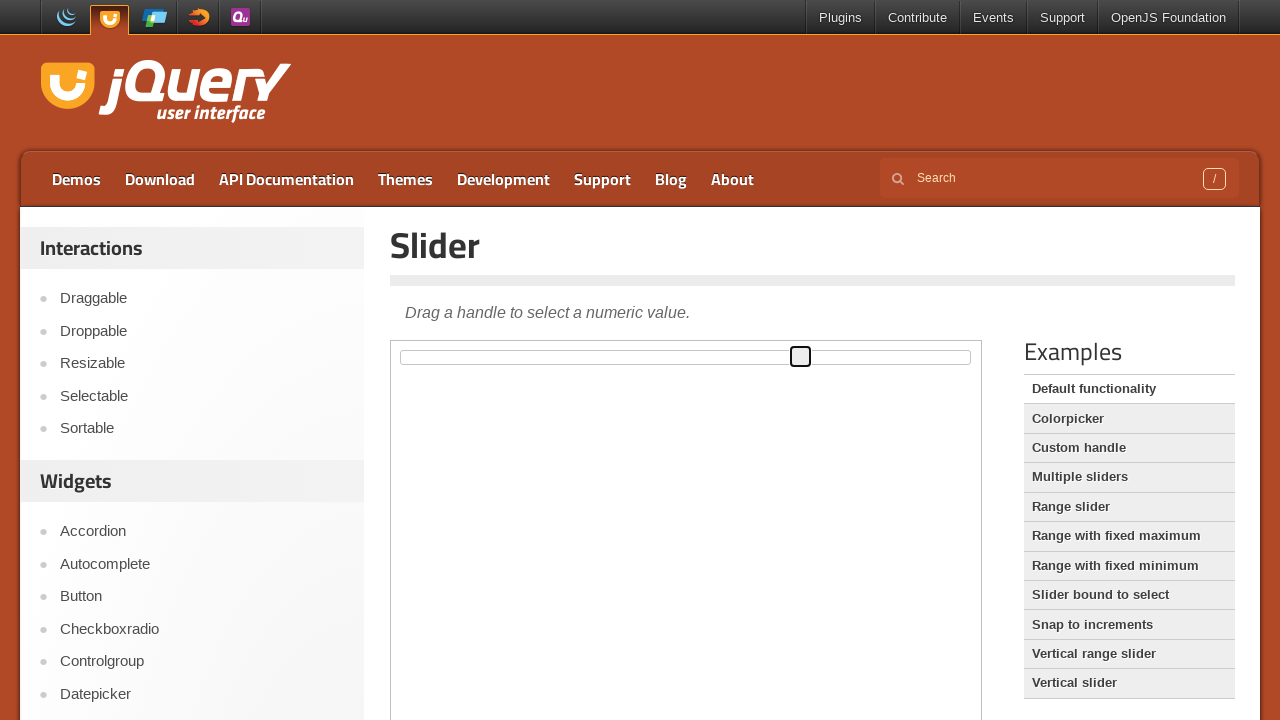

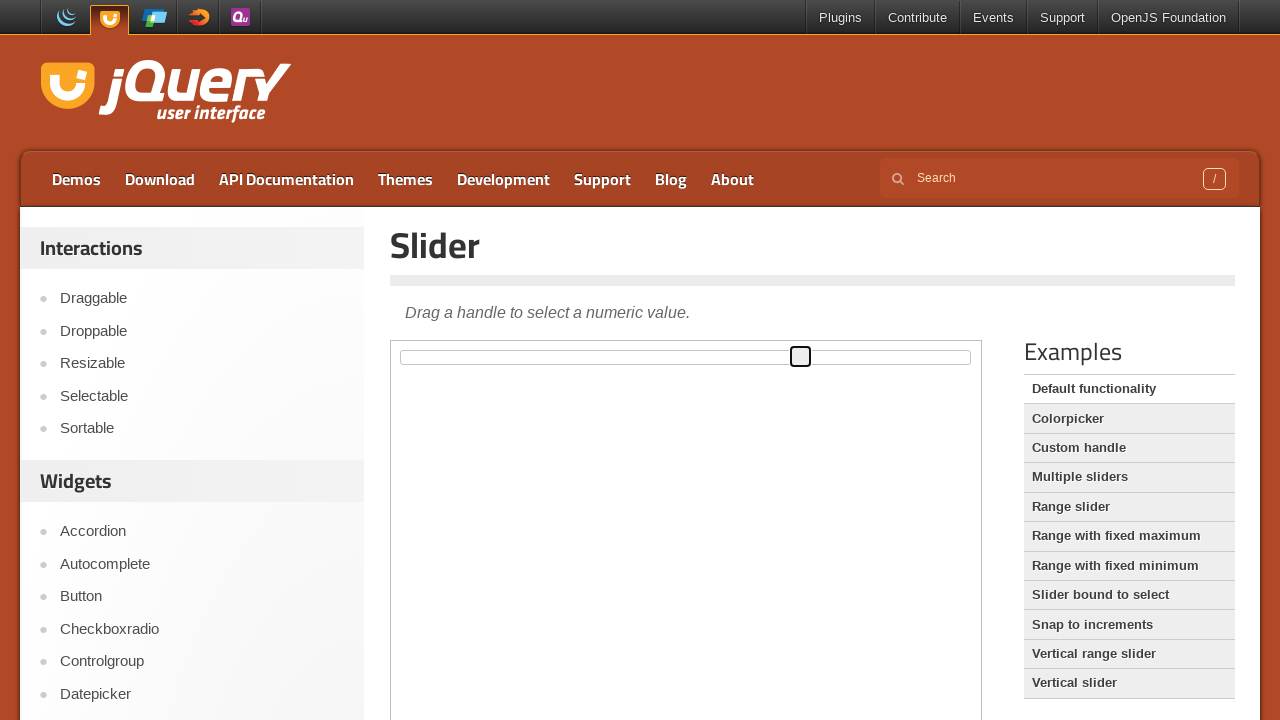